Navigates to a HackerOne security report page and verifies that the main content wrapper element is present on the page.

Starting URL: https://hackerone.com/reports/1309435

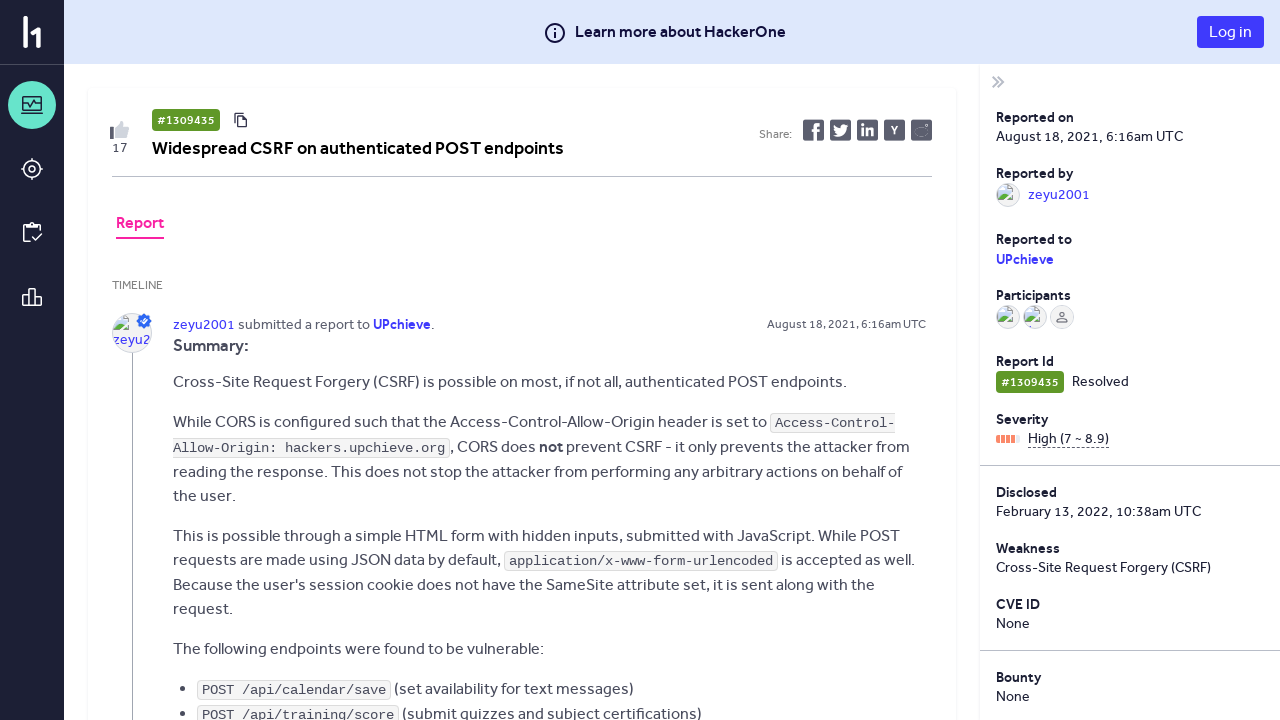

Navigated to HackerOne security report page
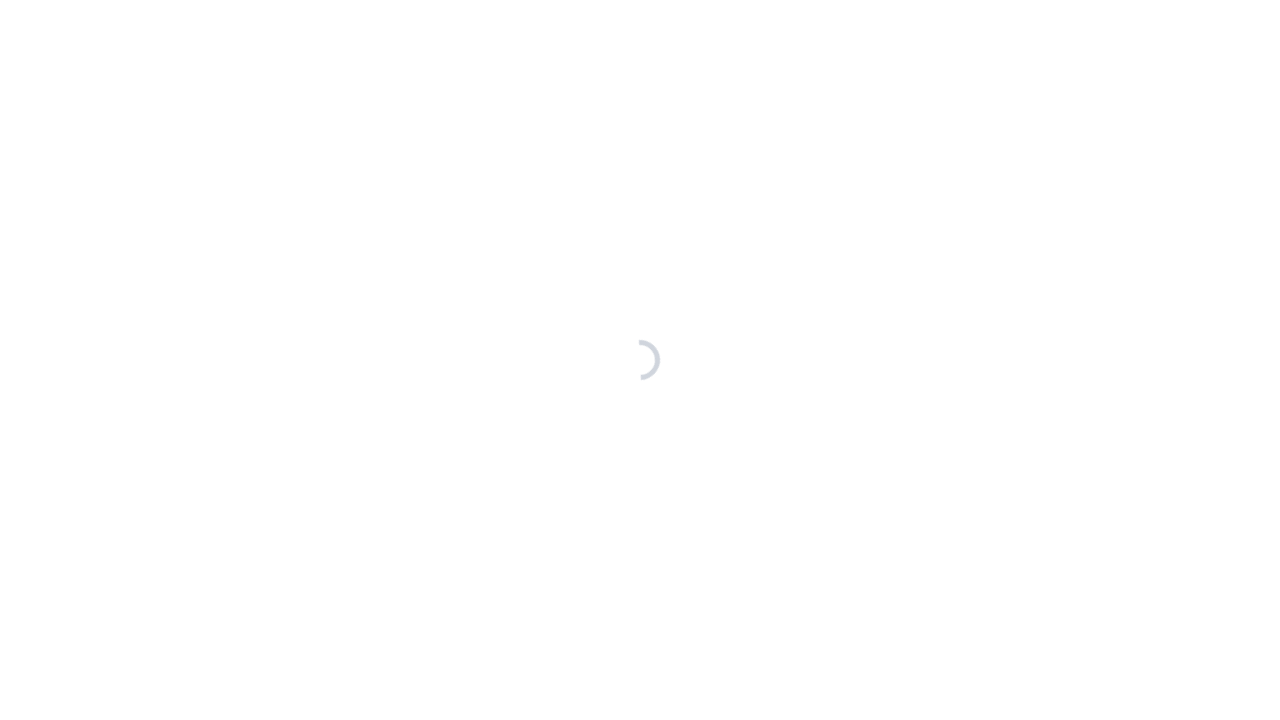

Main content wrapper element loaded on the page
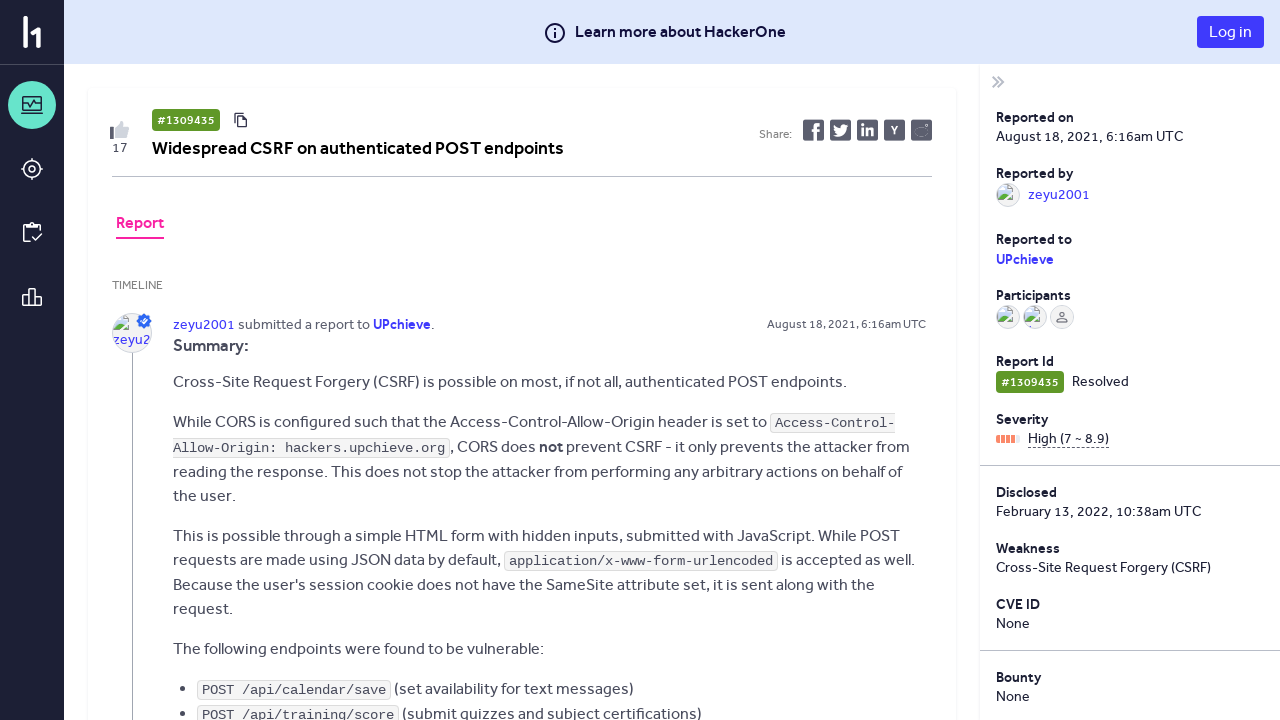

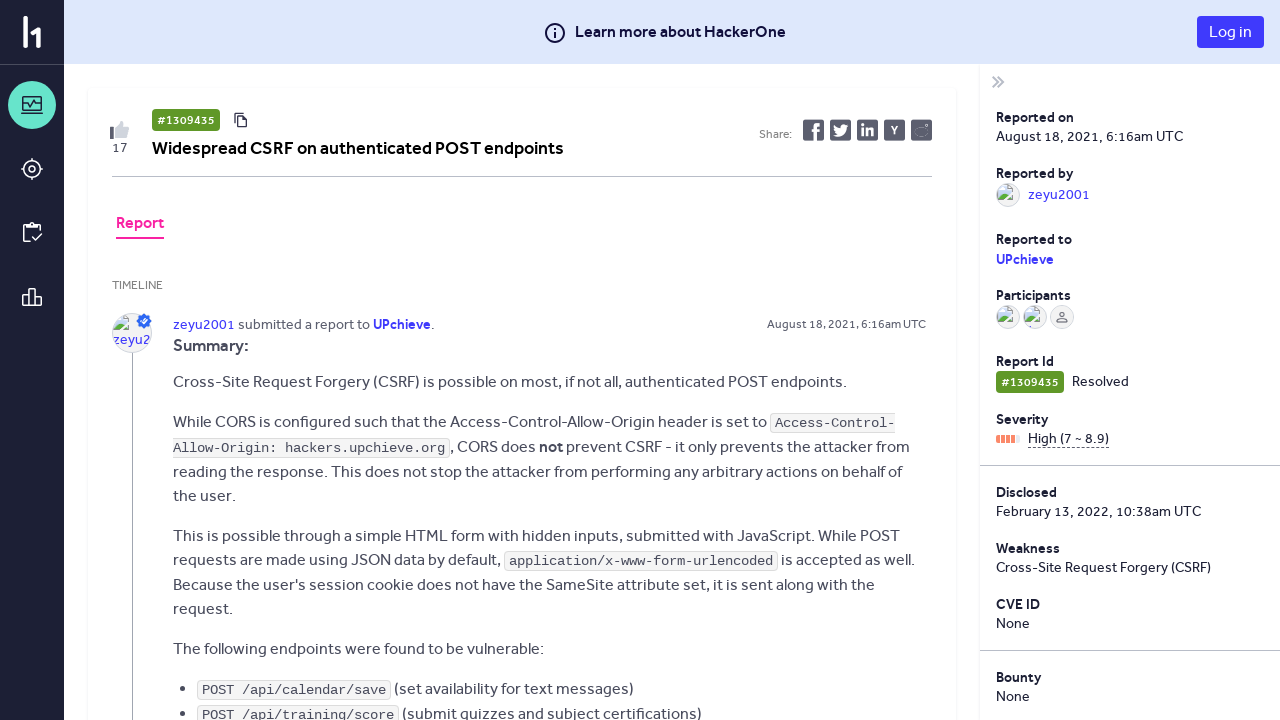